Tests login form validation by entering credentials, clearing both fields, clicking login, and verifying the "Username is required" error message appears

Starting URL: https://www.saucedemo.com/

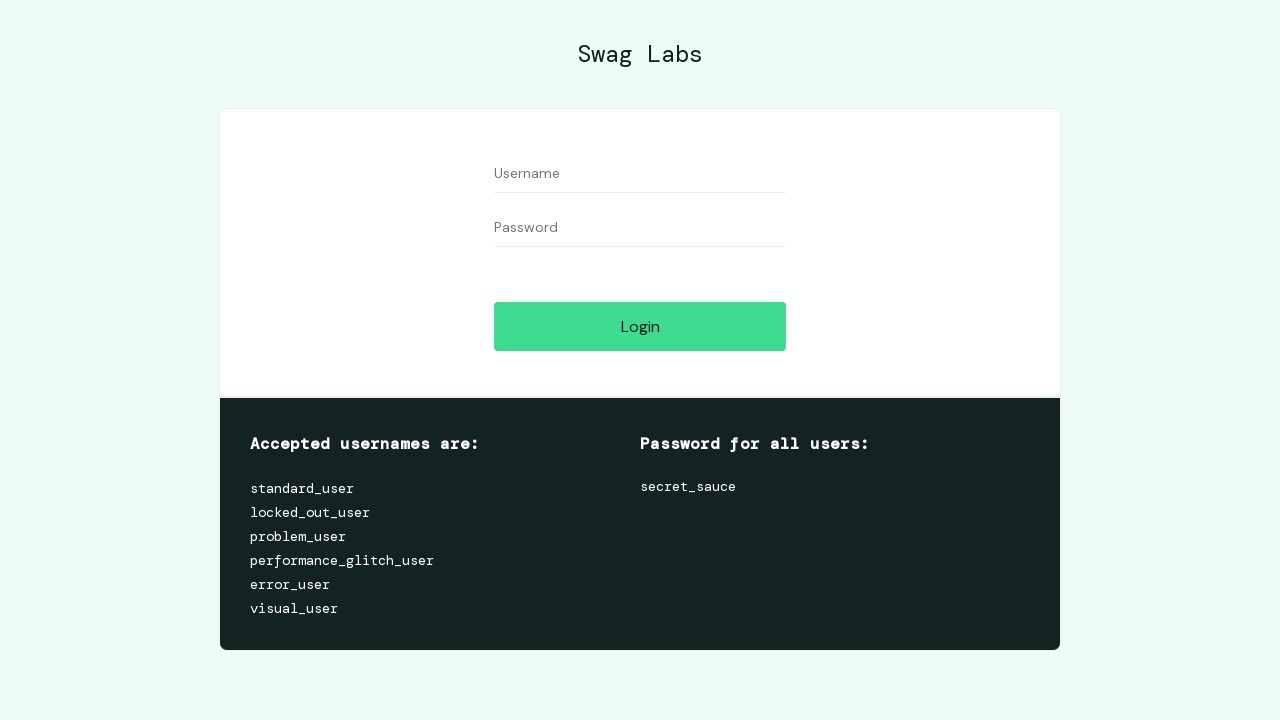

Filled username field with 'testuser123' on //input[@id='user-name']
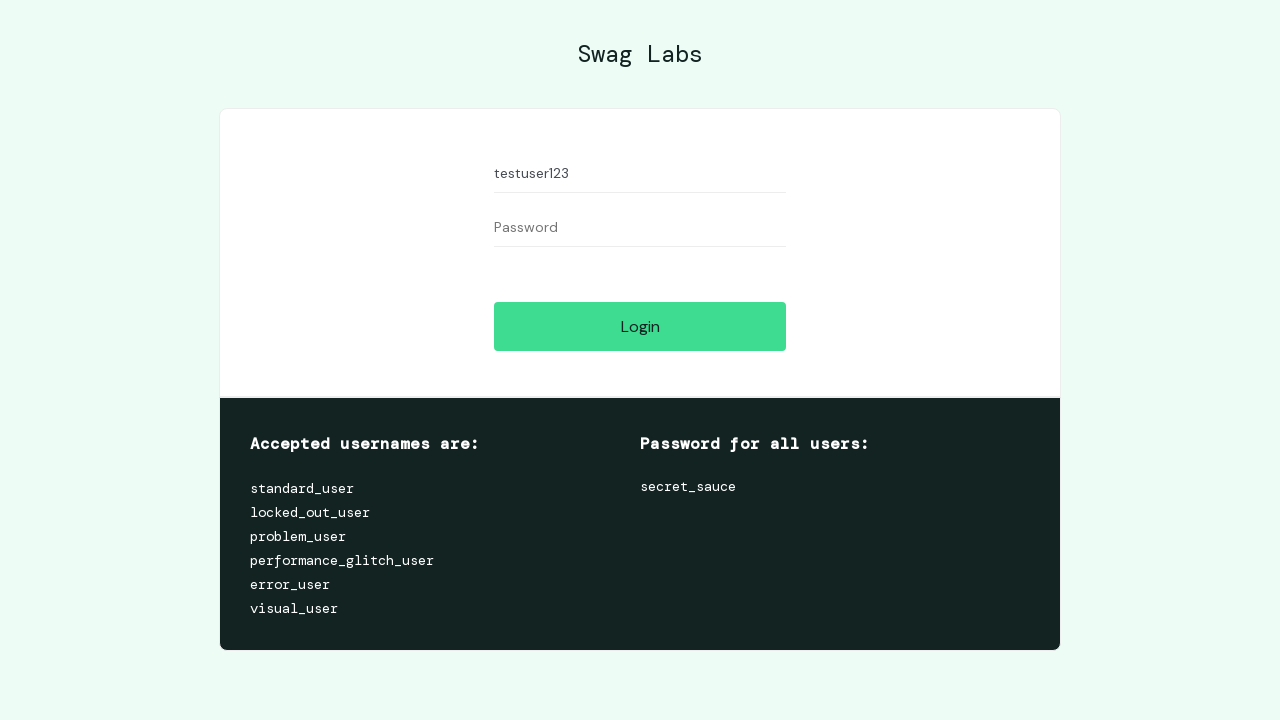

Filled password field with 'testpass456' on //input[@id='password']
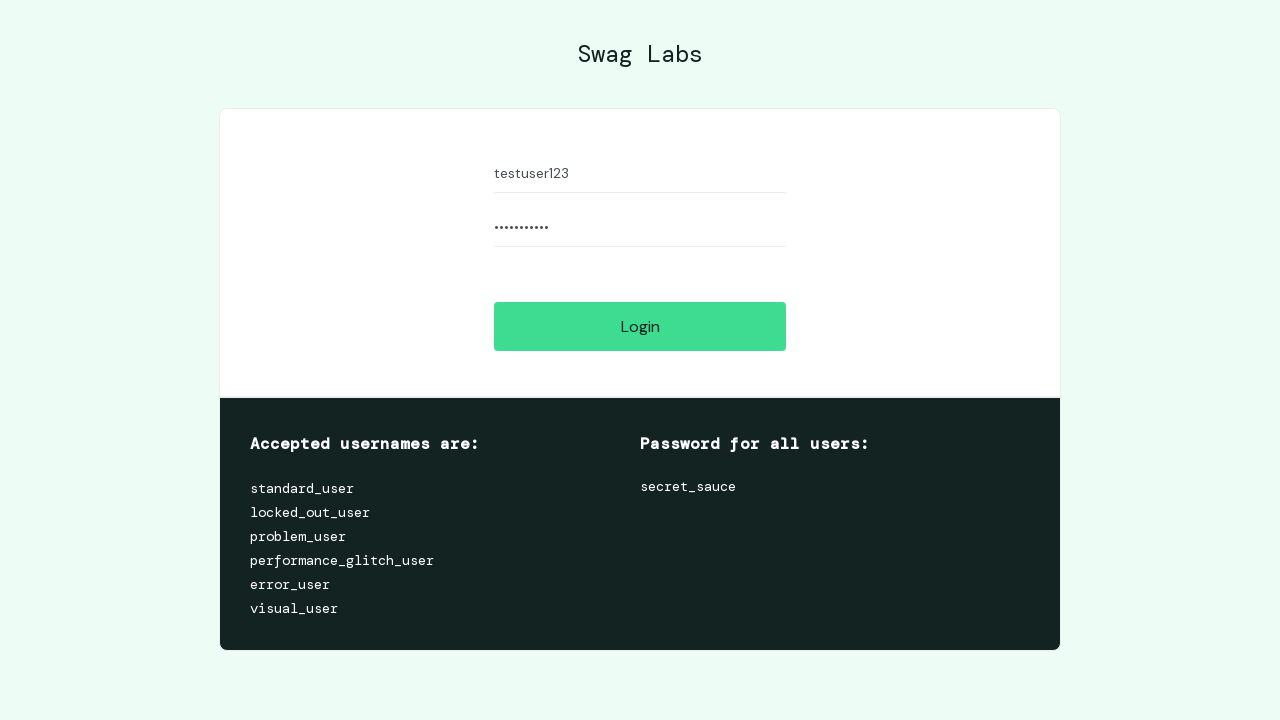

Cleared username field on //input[@id='user-name']
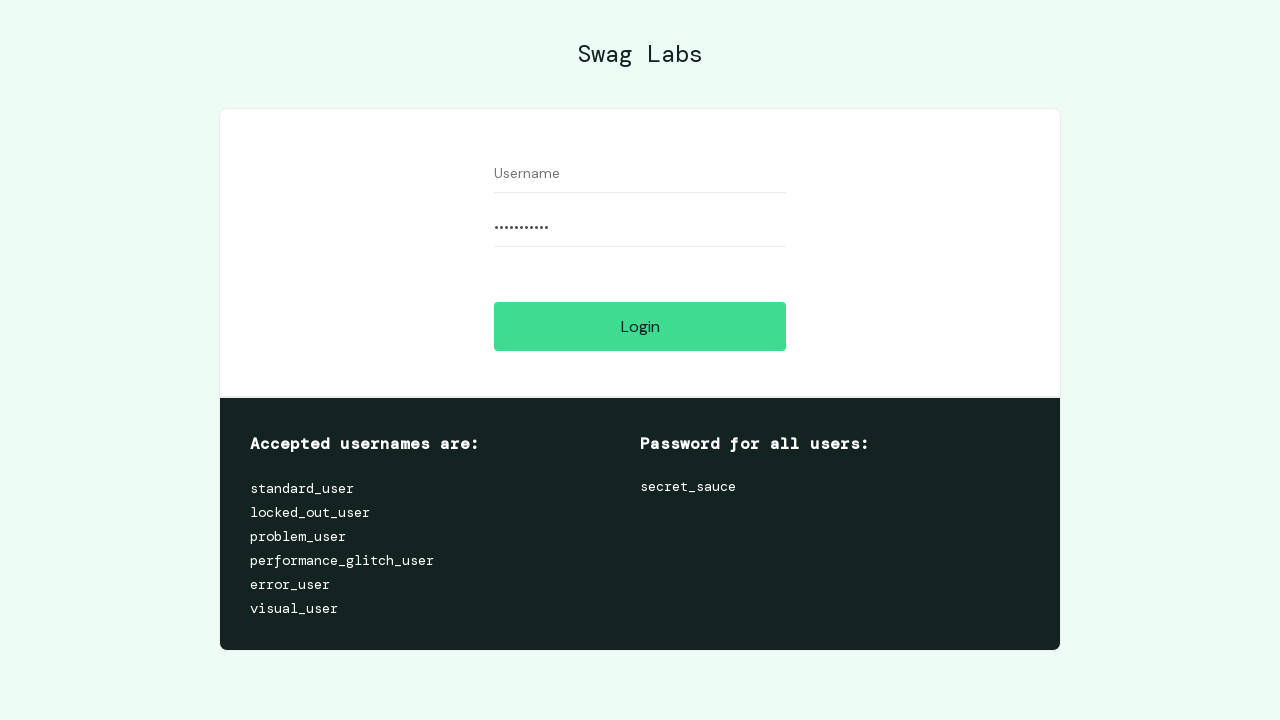

Cleared password field on //input[@id='password']
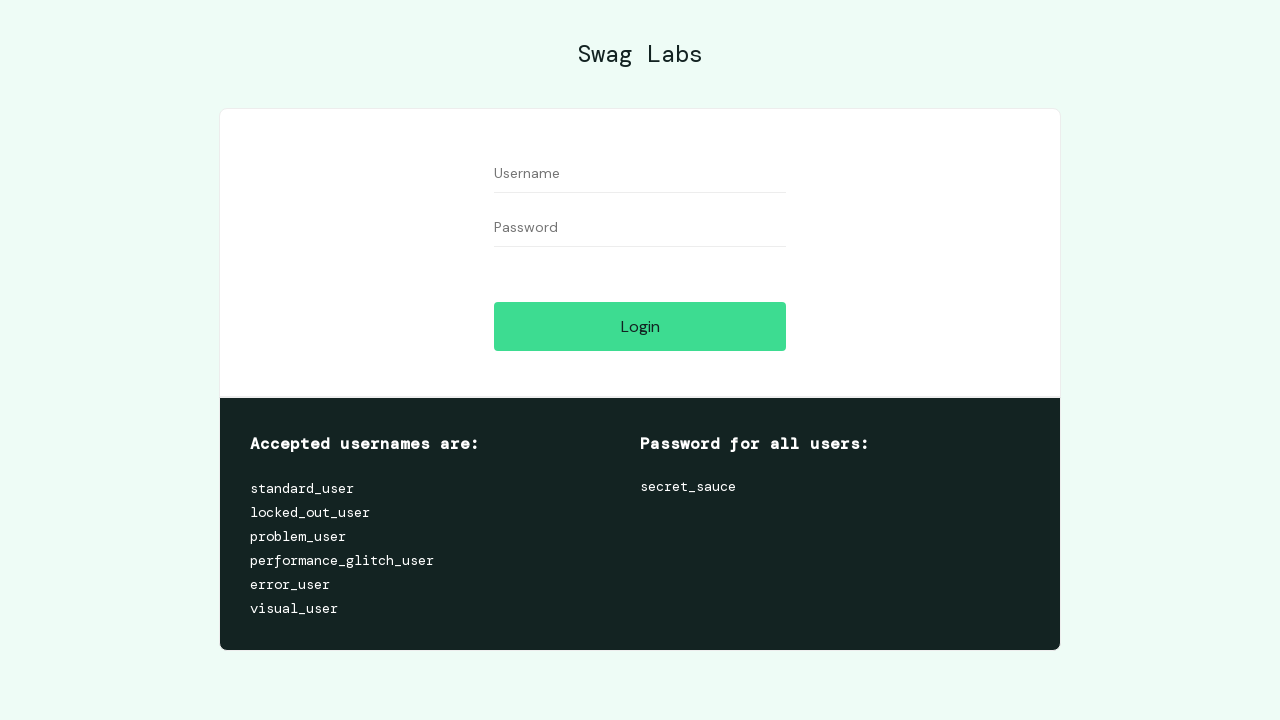

Clicked login button with empty credentials at (640, 326) on xpath=//input[@id='login-button']
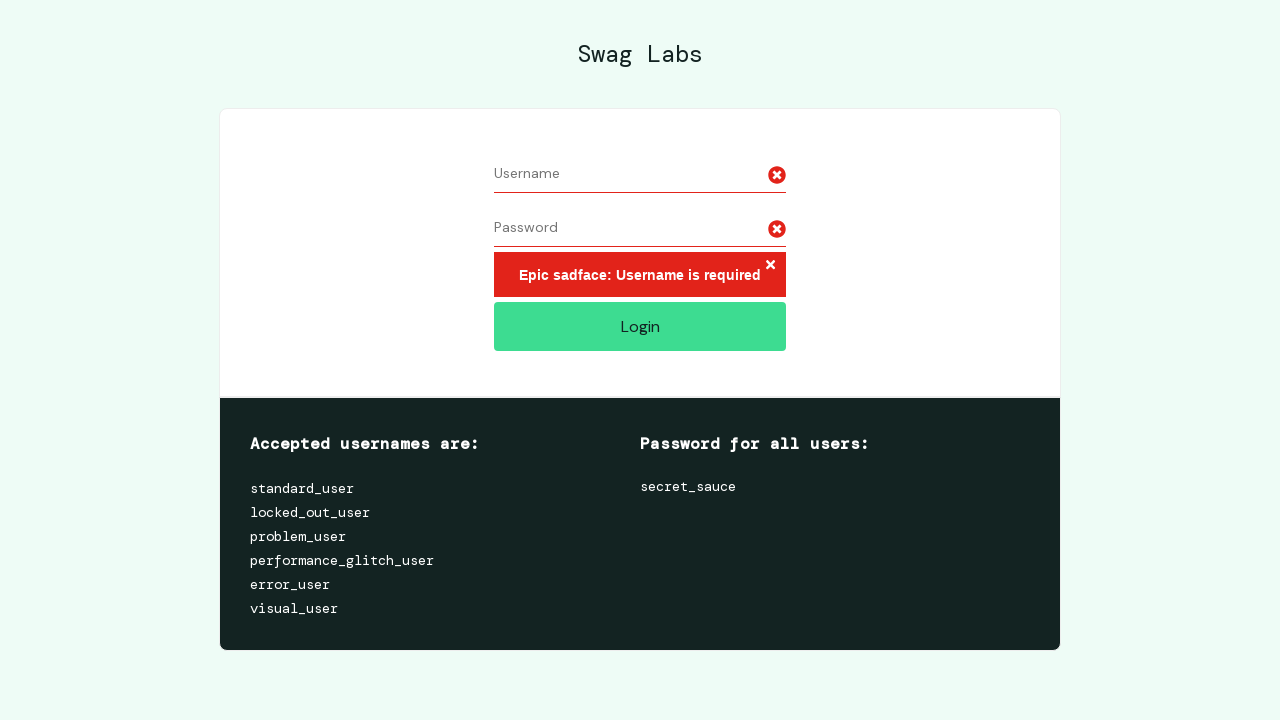

Error message appeared on page
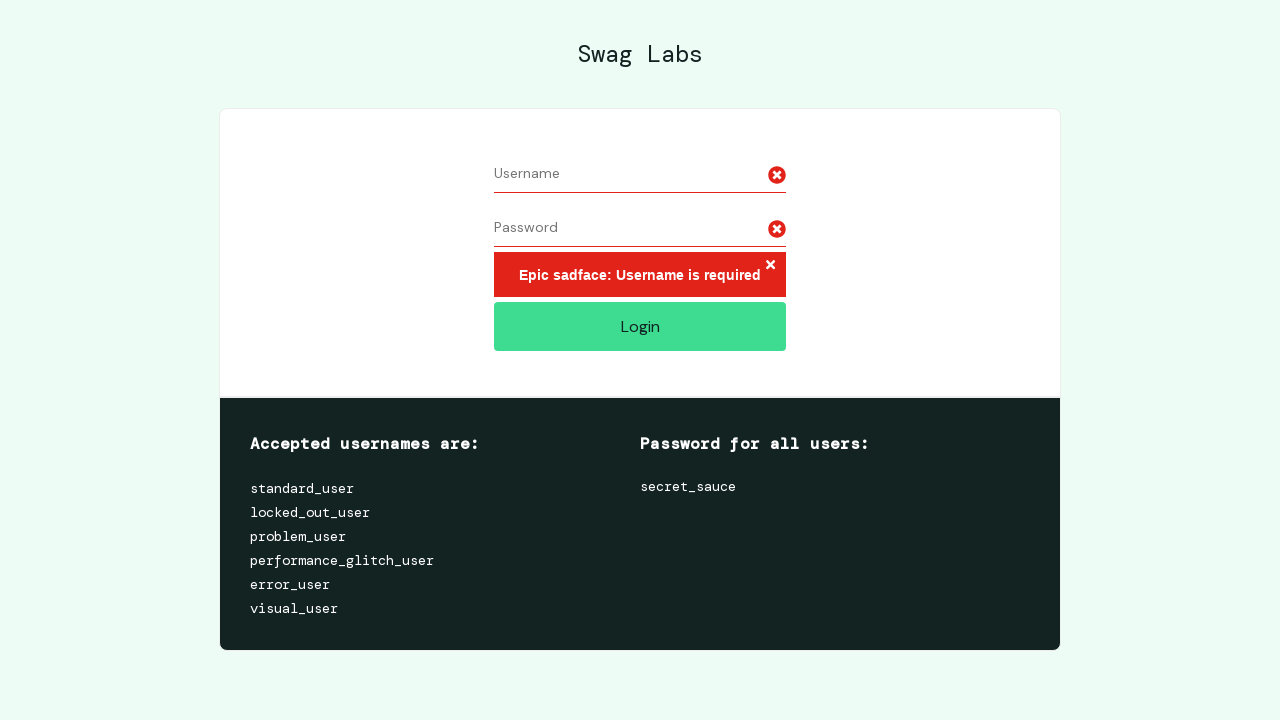

Retrieved error message text: 'Username is required'
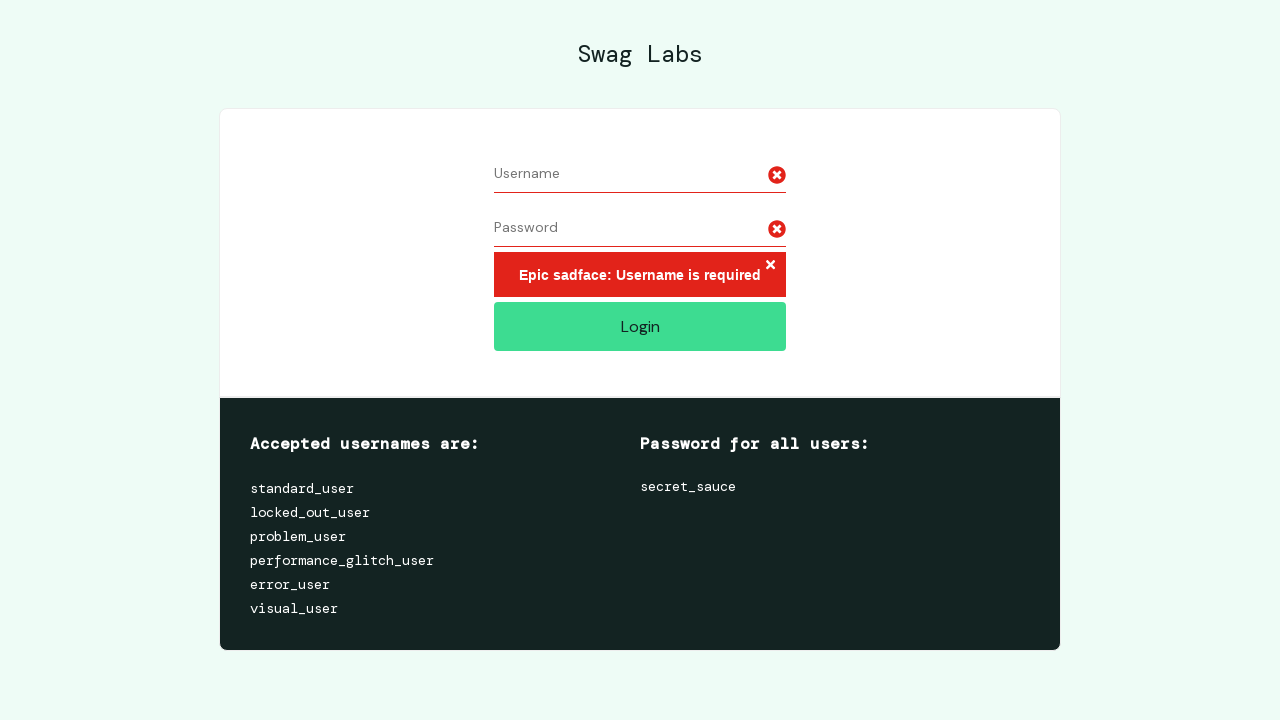

Assertion passed: 'Username is required' error message verified
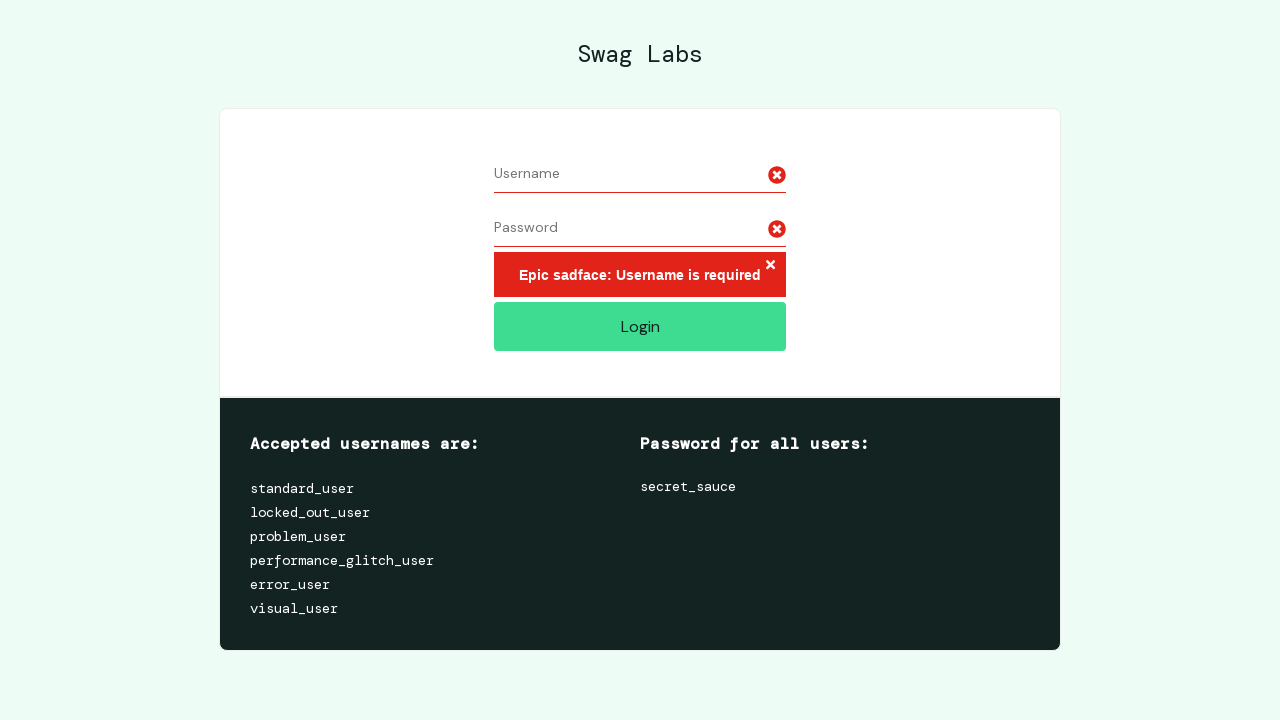

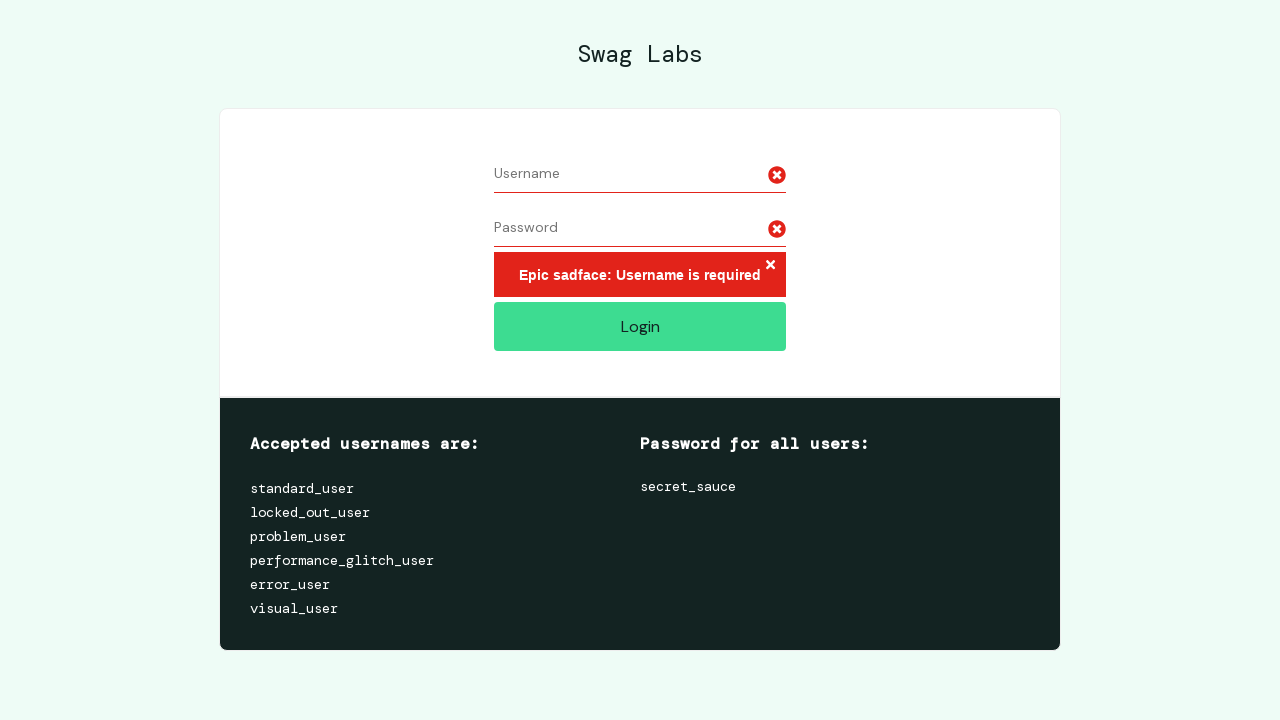